Tests simple alert handling by clicking a button that triggers an alert and accepting it

Starting URL: https://testautomationpractice.blogspot.com/

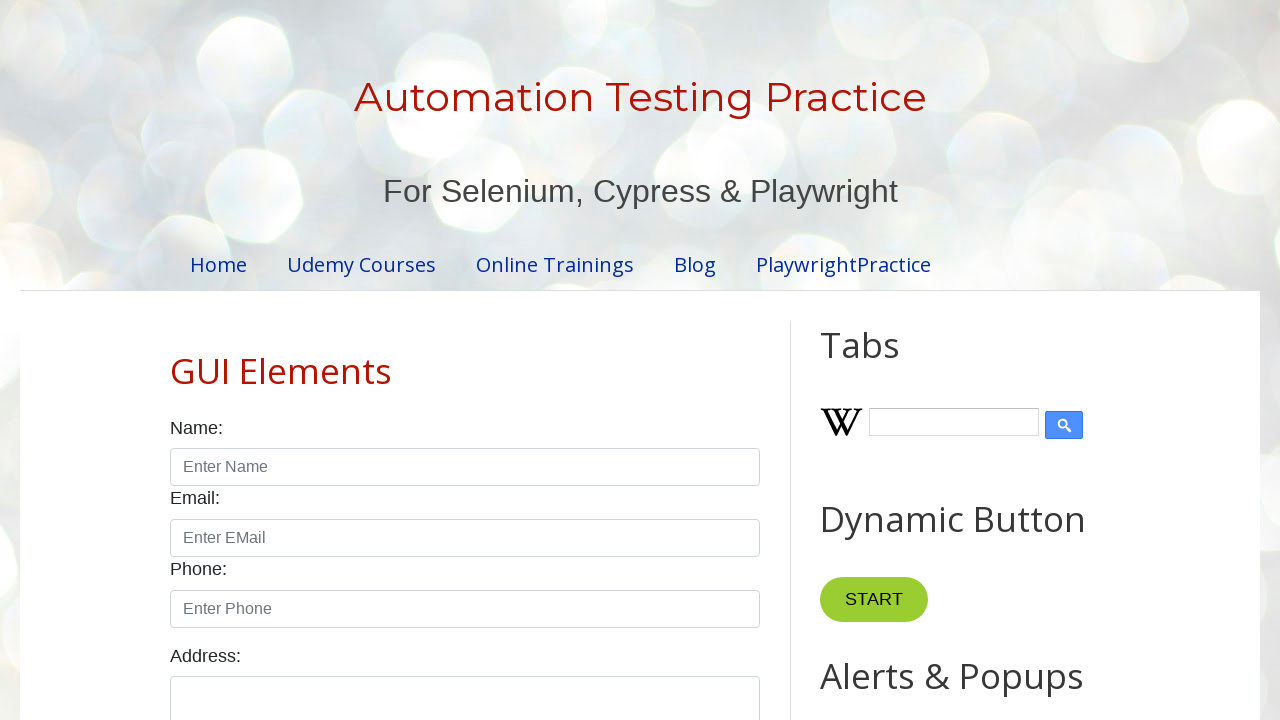

Accepted the alert dialog
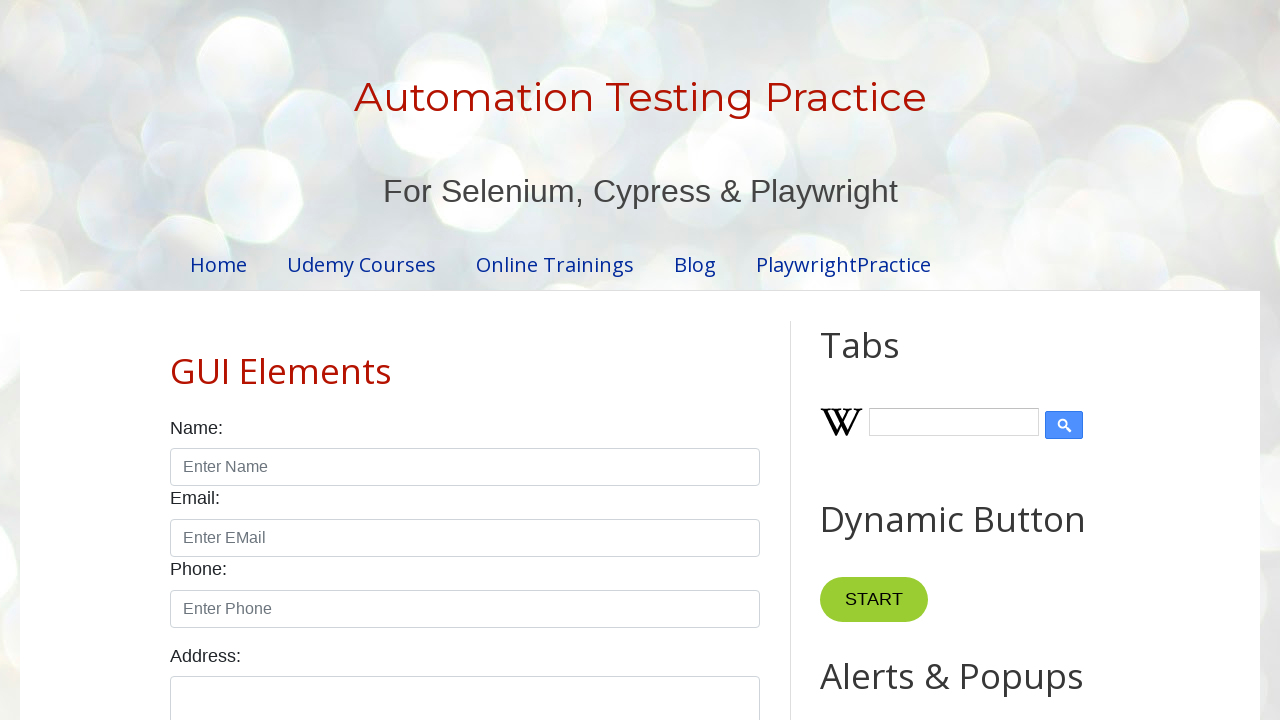

Clicked the Simple Alert button at (888, 361) on xpath=//button[text()='Simple Alert']
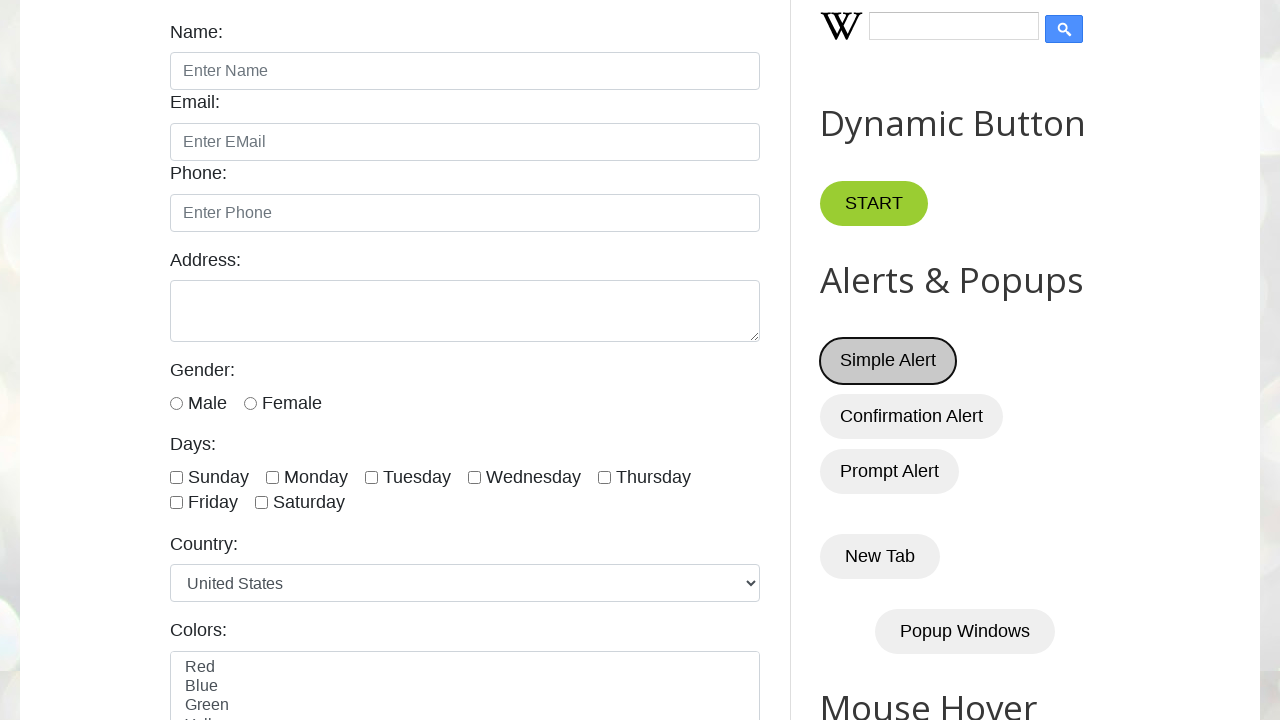

Waited 1000ms for alert to be processed
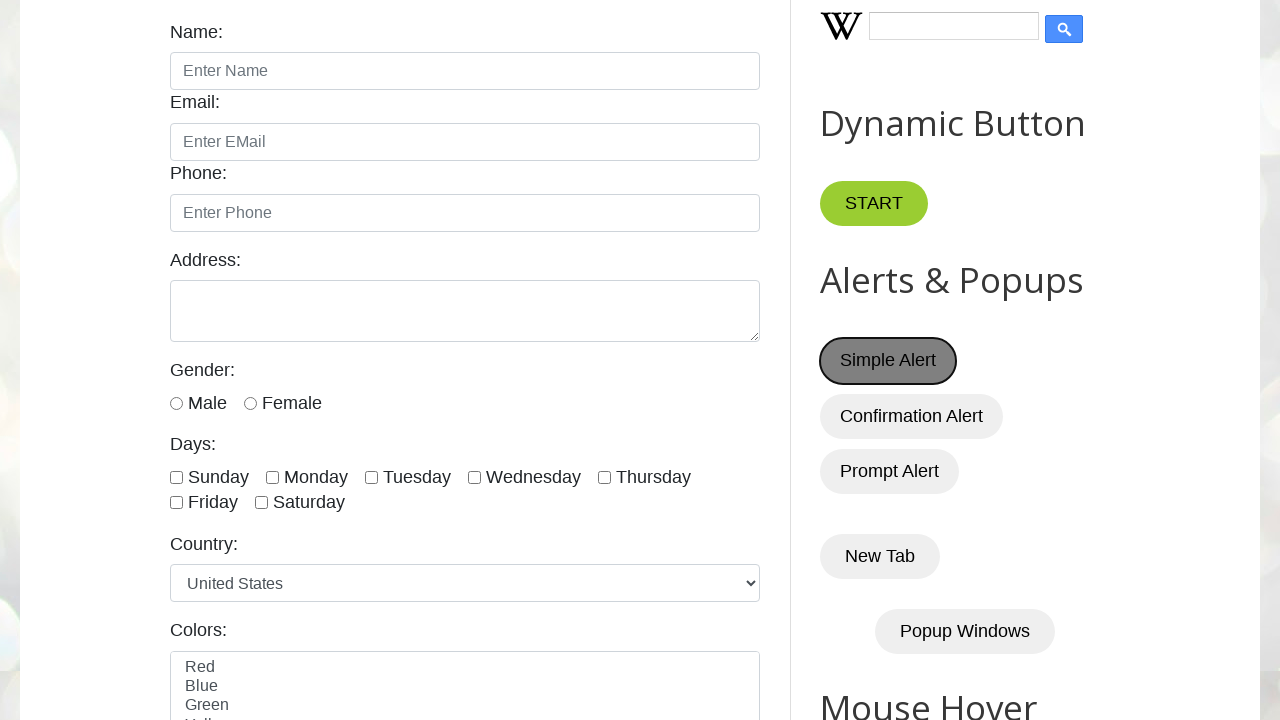

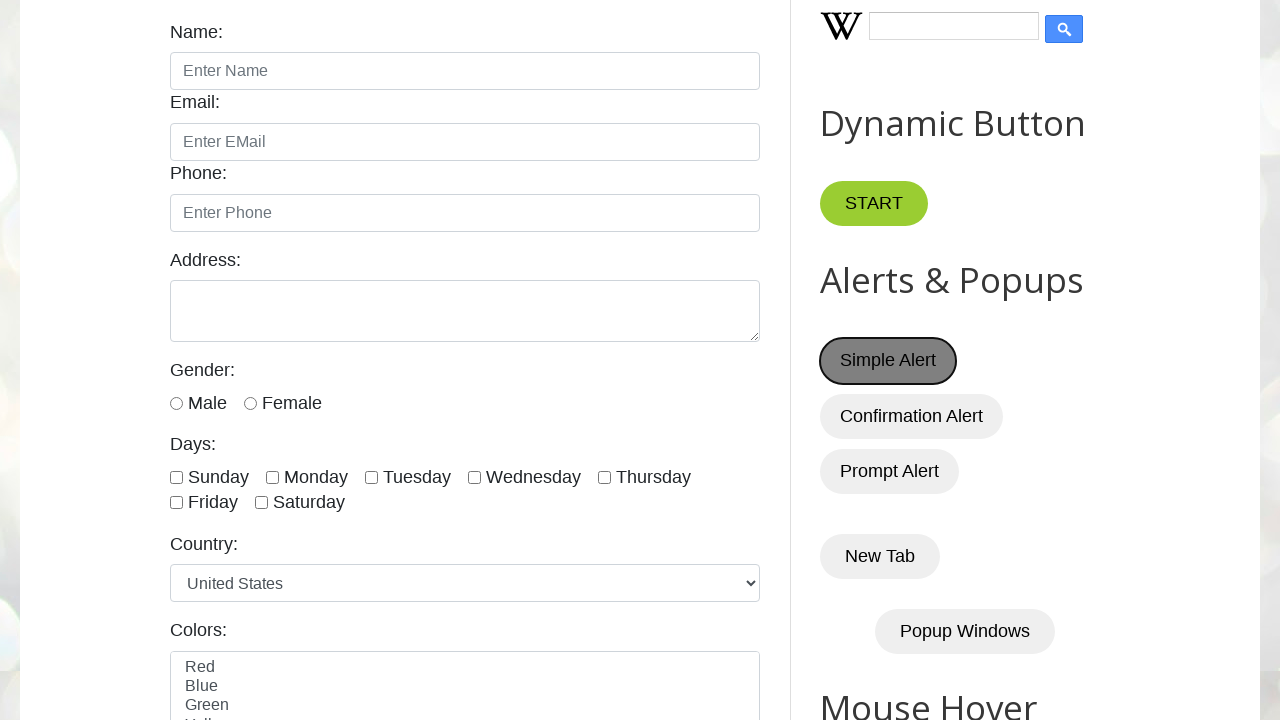